Tests various element selector strategies on a demo page and interacts with form elements

Starting URL: https://testeroprogramowania.github.io/selenium/basics.html

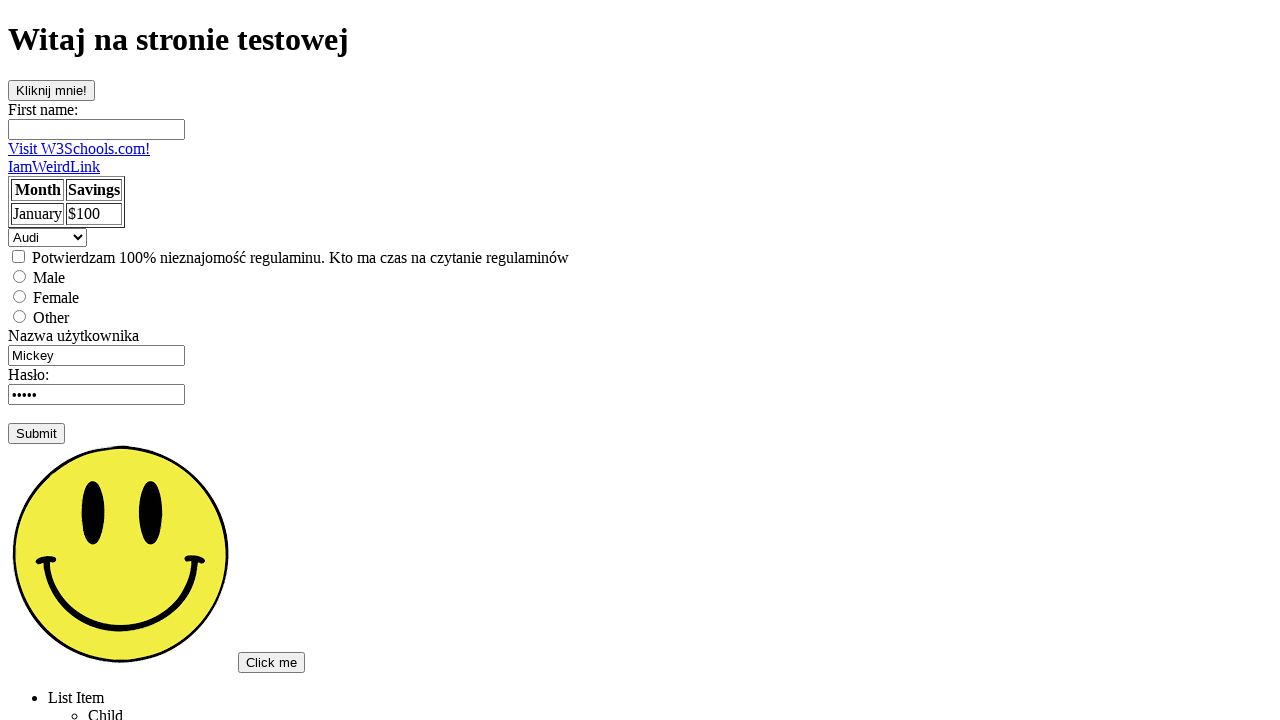

Located clickOnMe button by ID selector
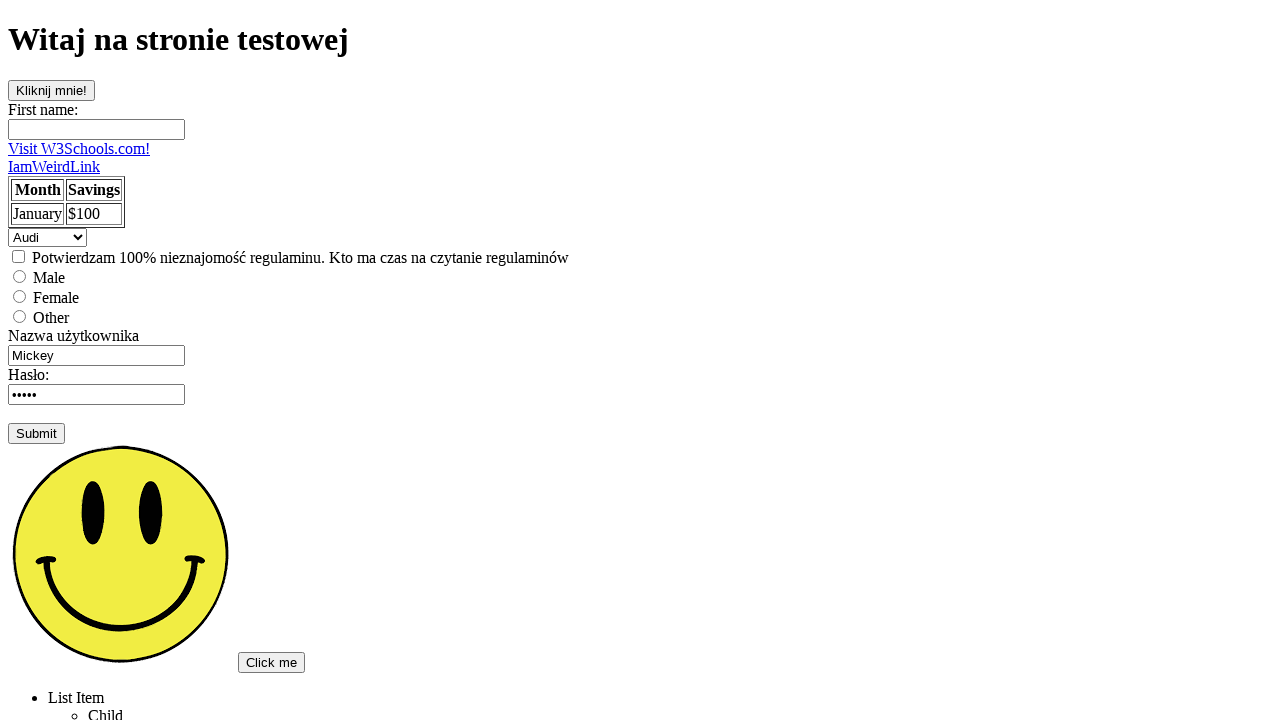

Located first name input by name attribute selector
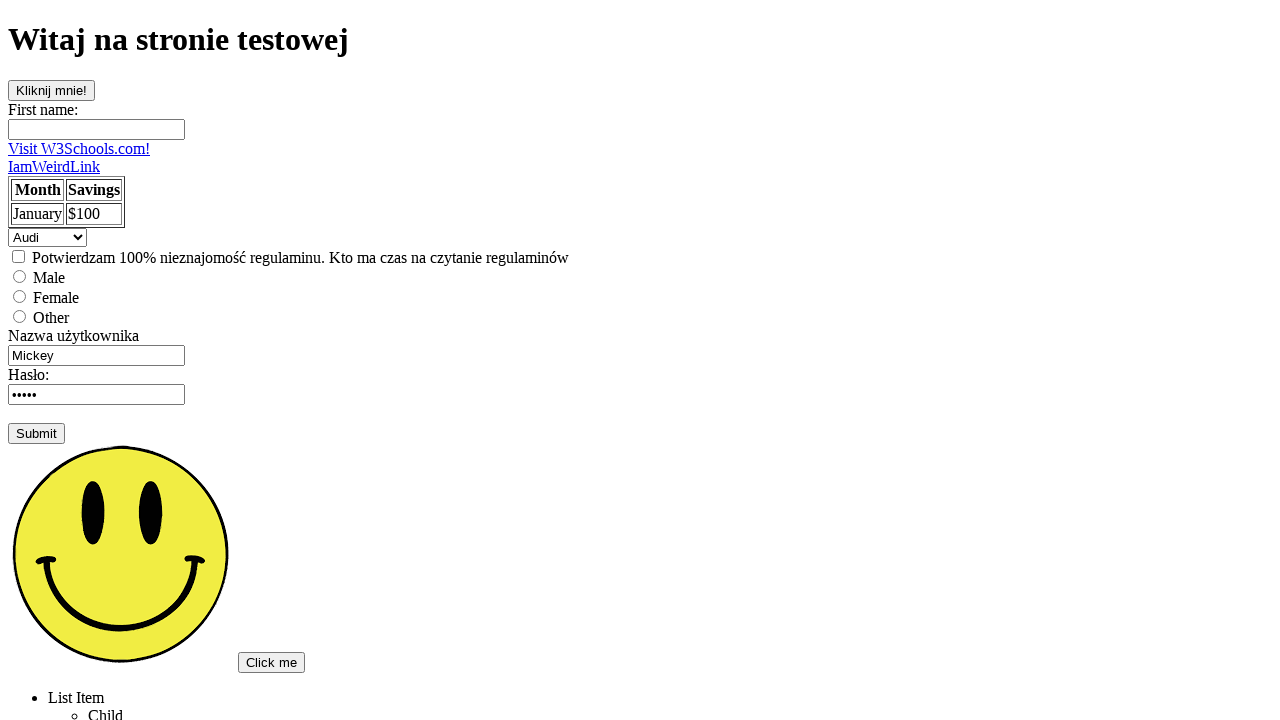

Located hidden paragraph by class selector
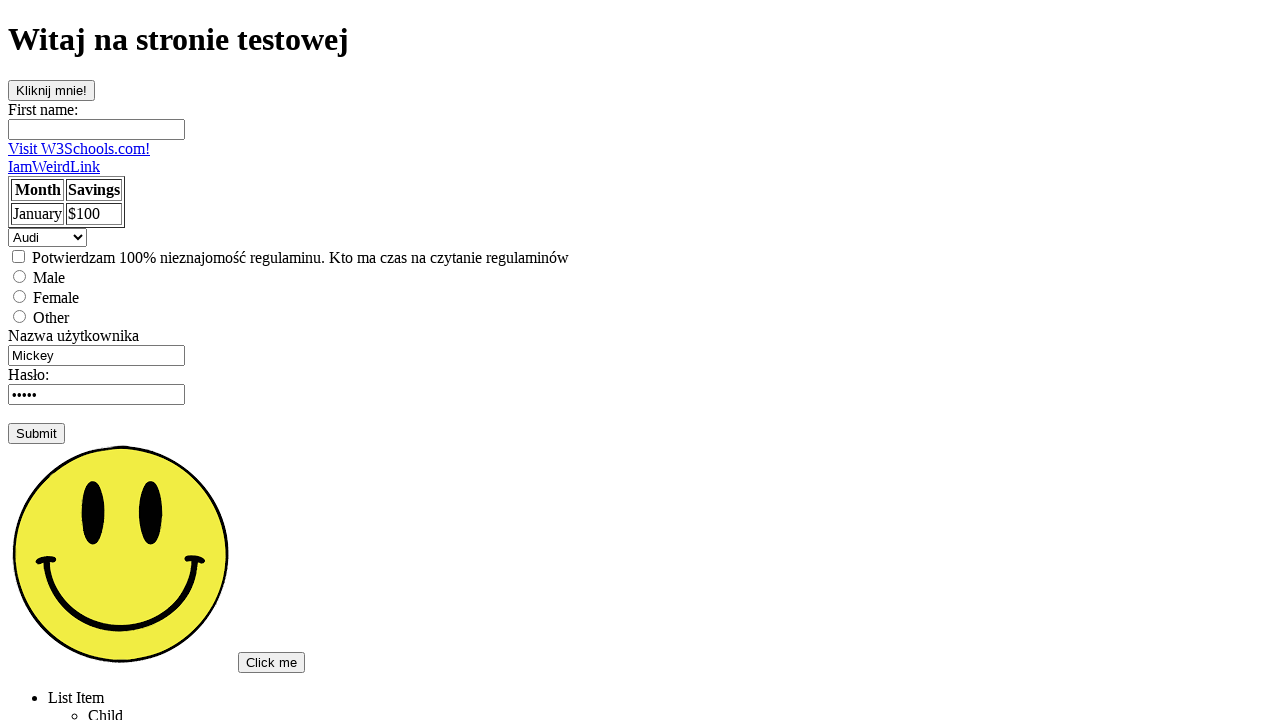

Located first input element on page
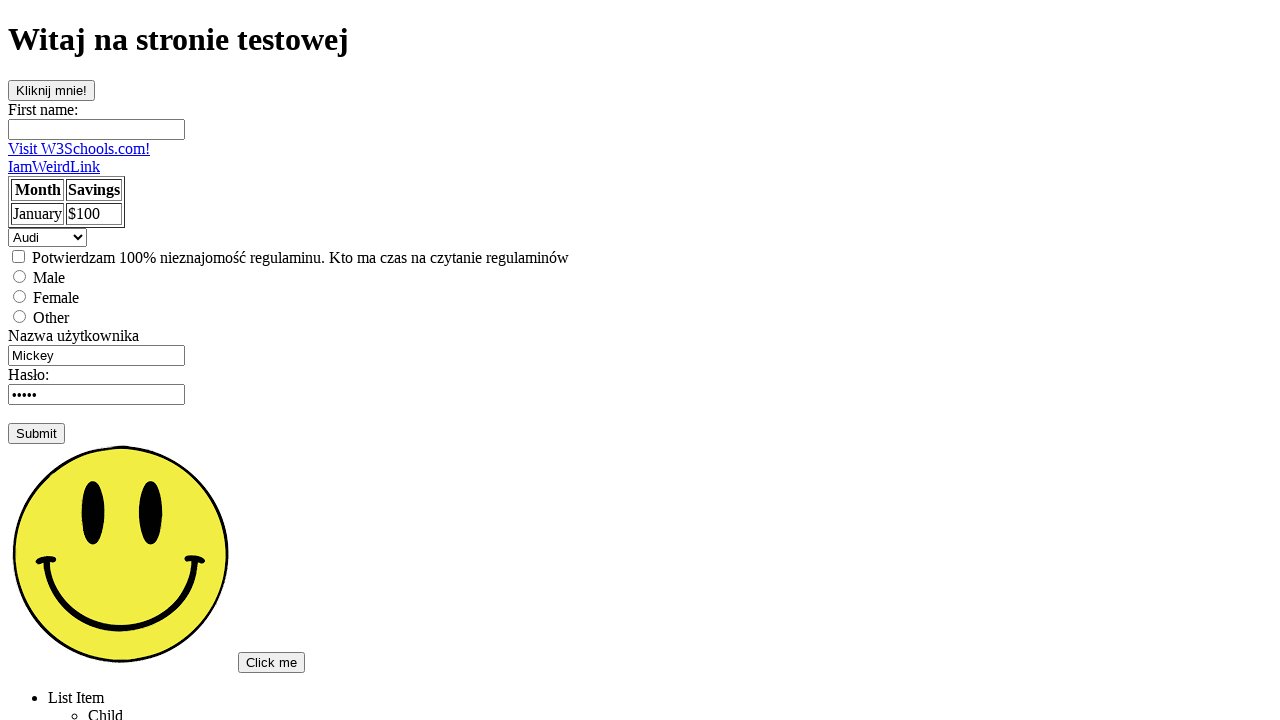

Filled first input element with 'Pierwszy' on input >> nth=0
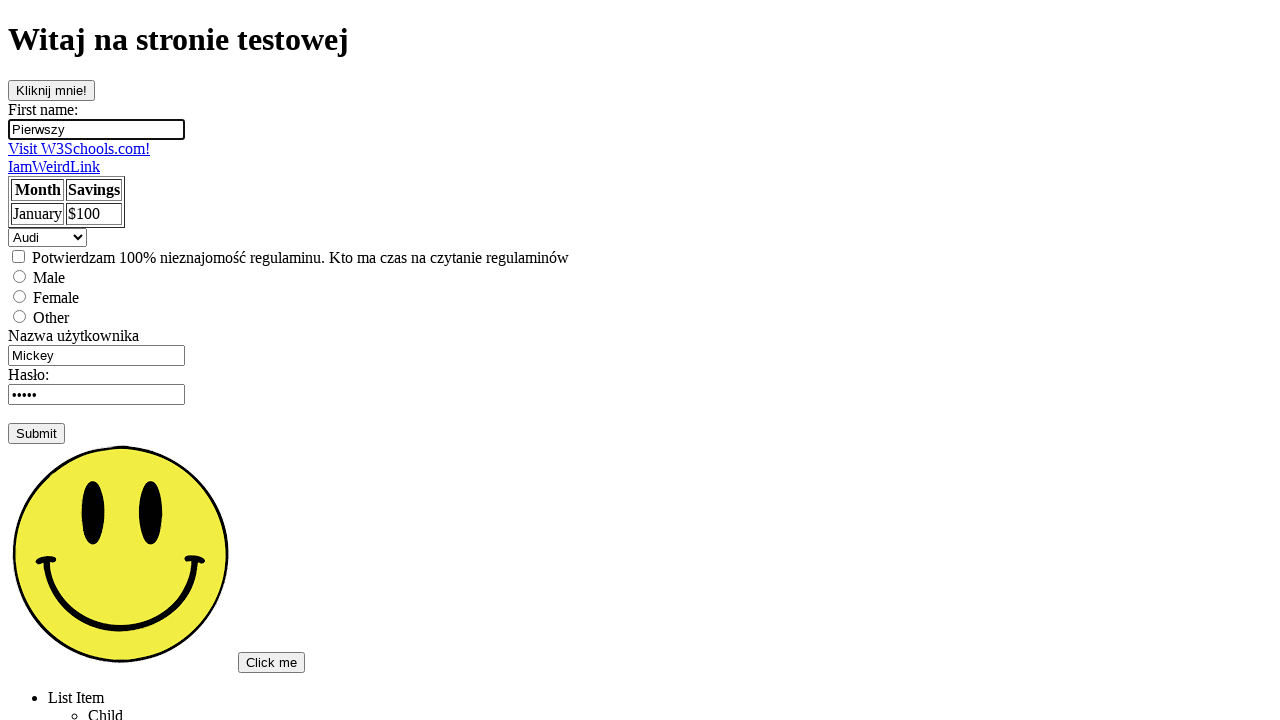

Retrieved all input elements on page
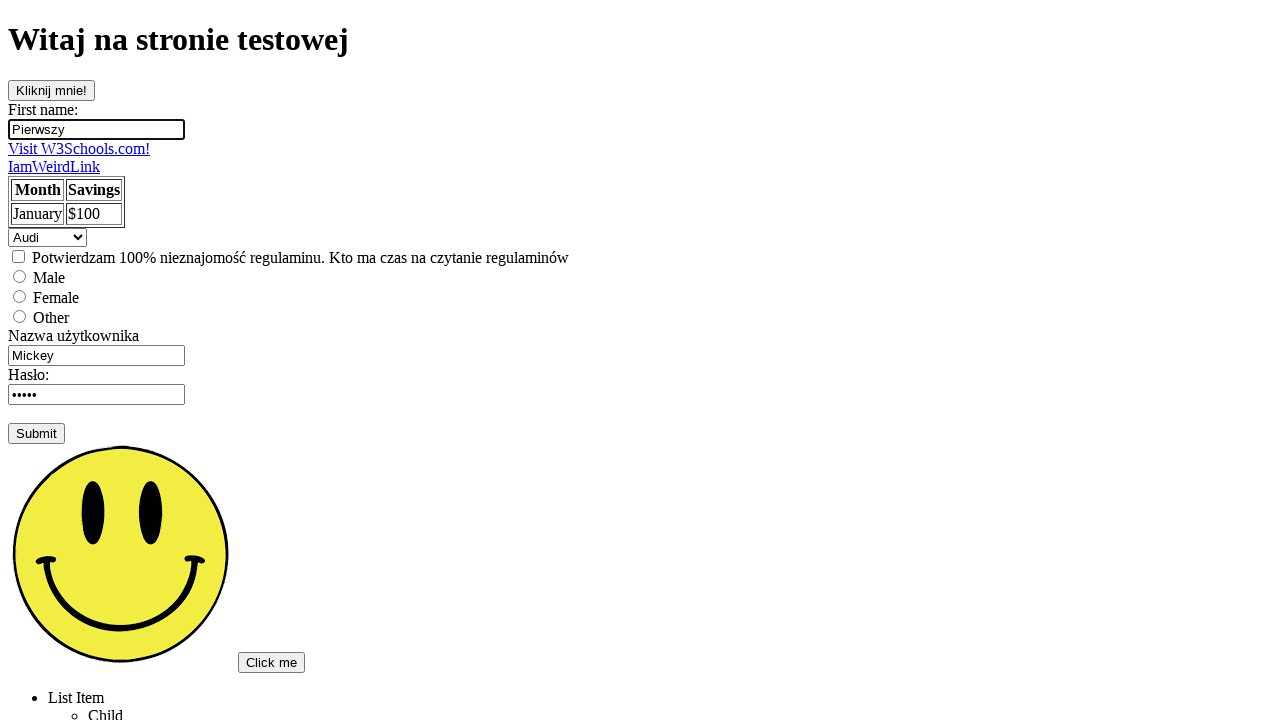

Located link with exact text 'Visit W3Schools.com!'
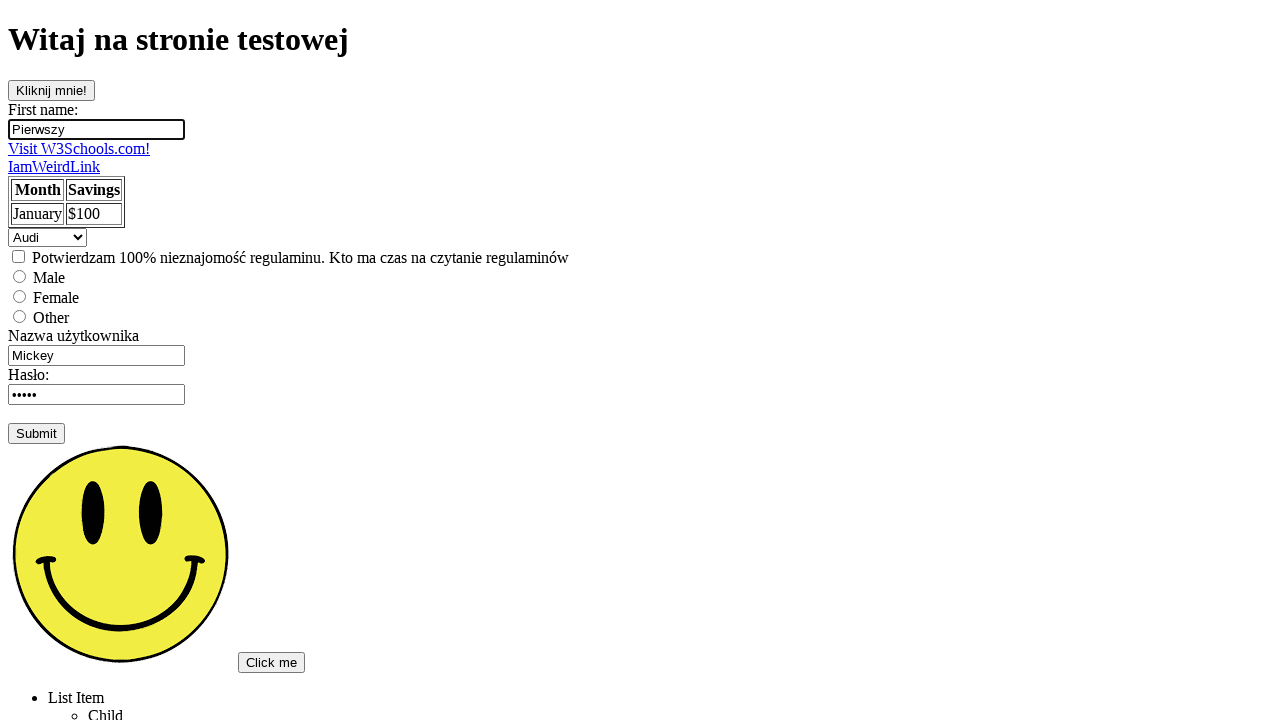

Located first link containing partial text 'Visit'
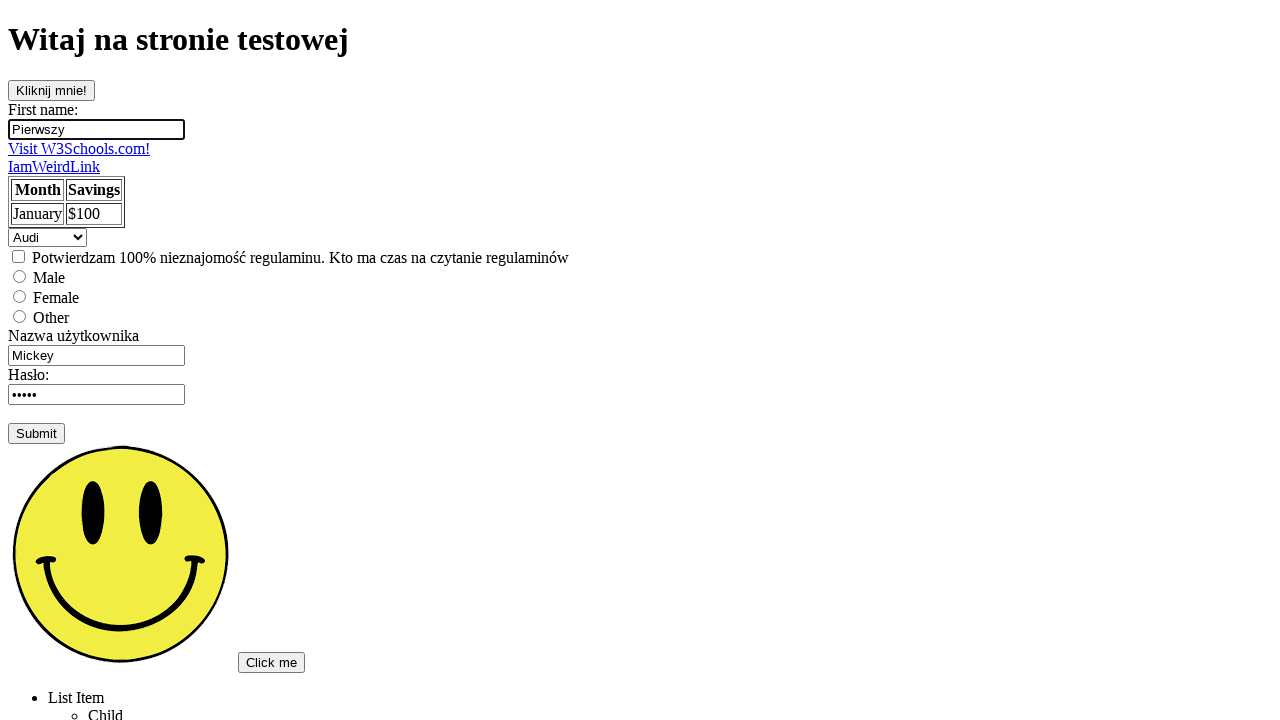

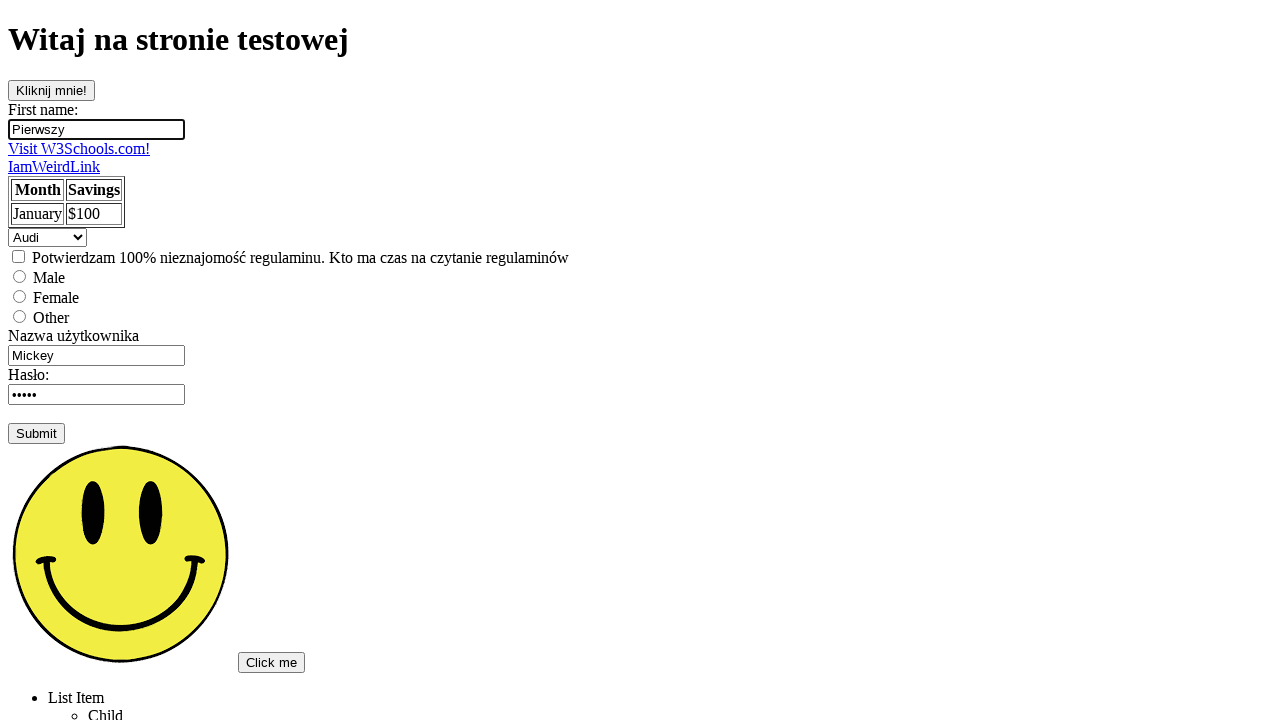